Tests a registration form by filling in required fields (first name, last name, email) and verifying successful registration message appears.

Starting URL: http://suninjuly.github.io/registration1.html

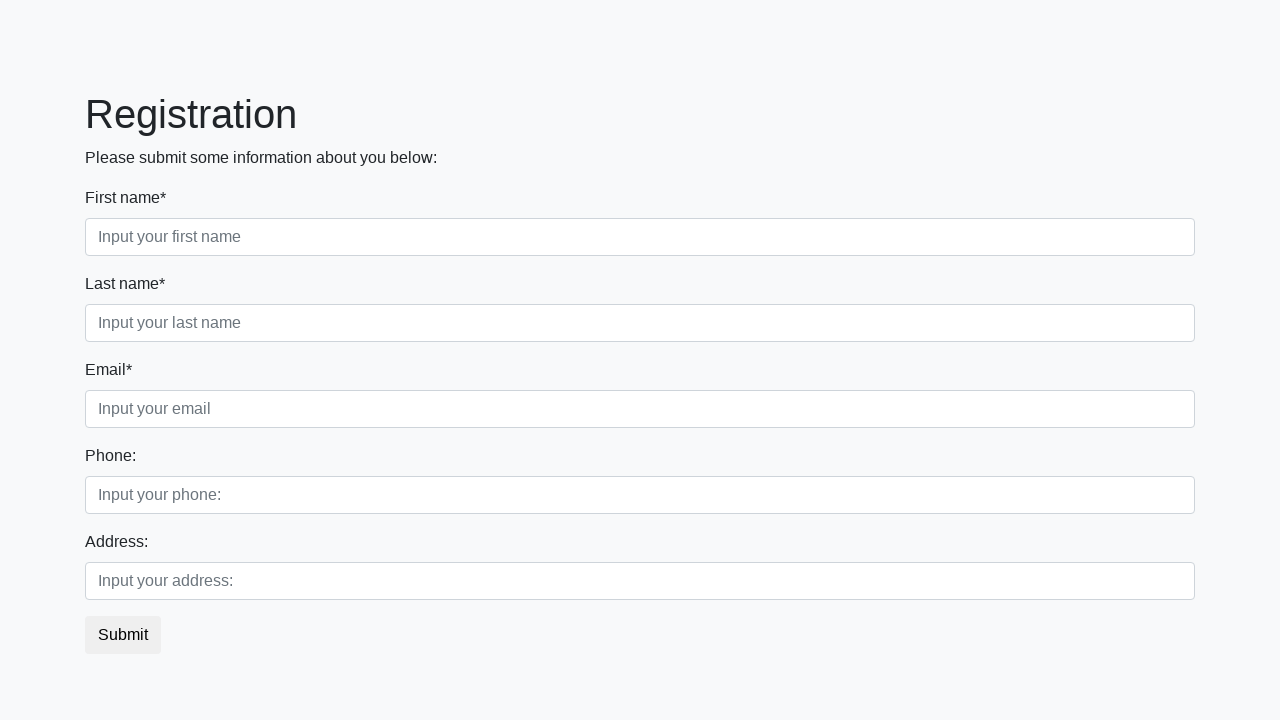

Filled first name field with 'Ivan' on .form-control.first
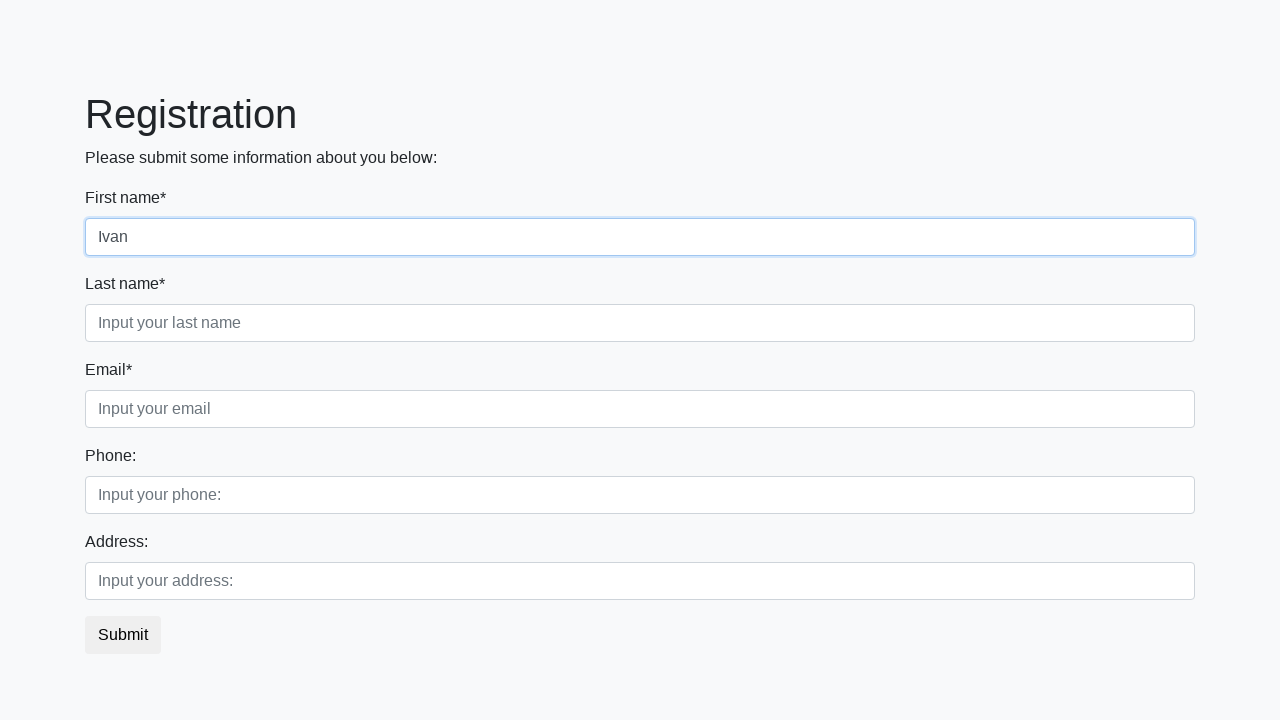

Filled last name field with 'Petrov' on .form-control.second
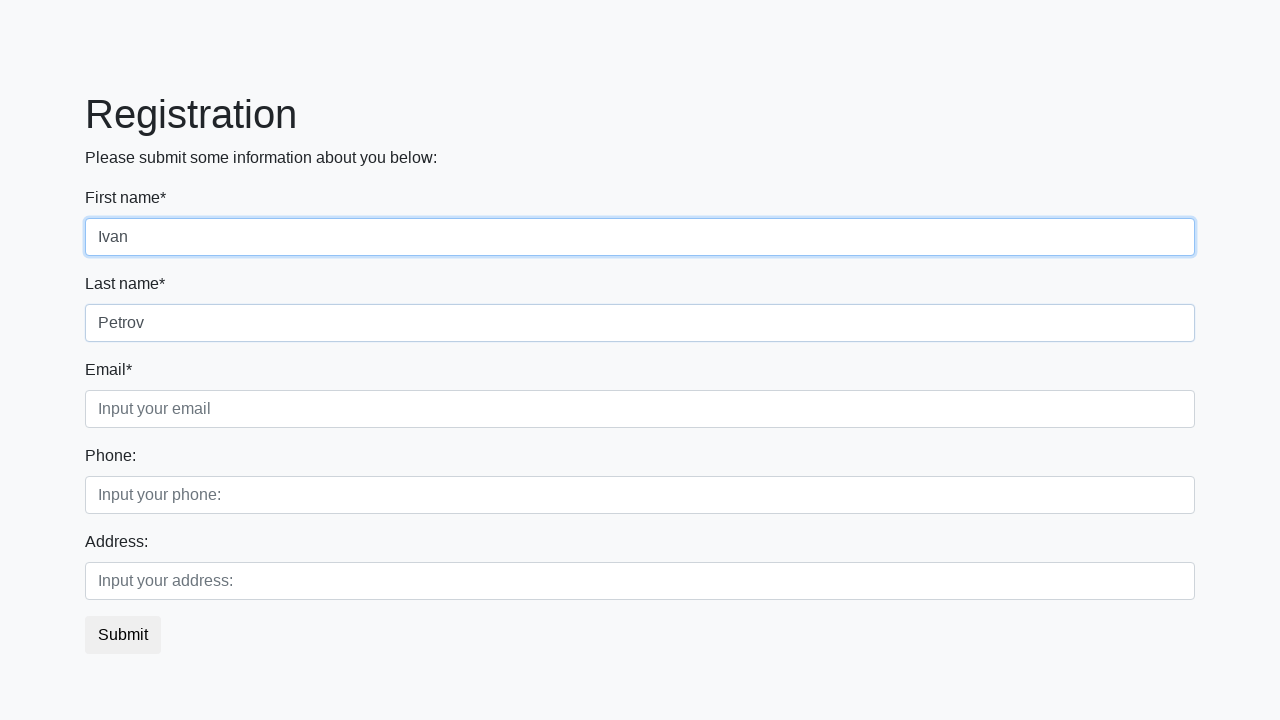

Filled email field with 'nn@mailto.plus' on .form-control.third
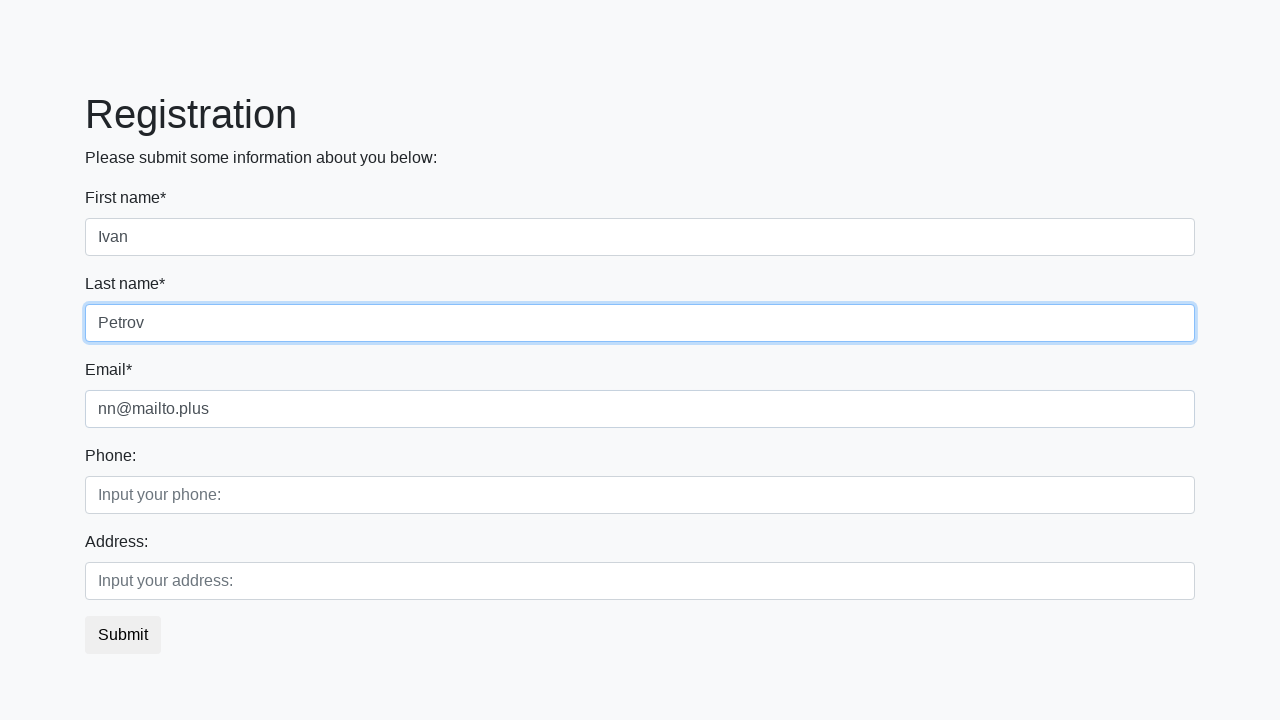

Clicked registration submit button at (123, 635) on button.btn
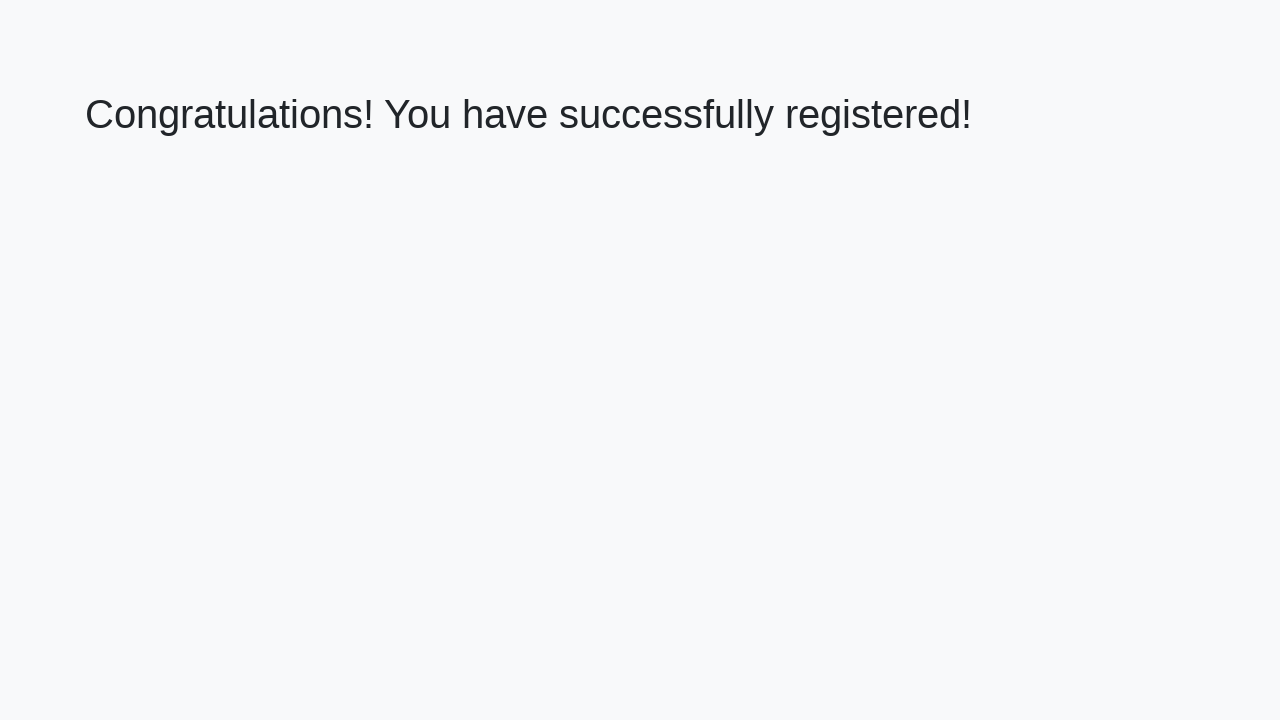

Success message heading appeared
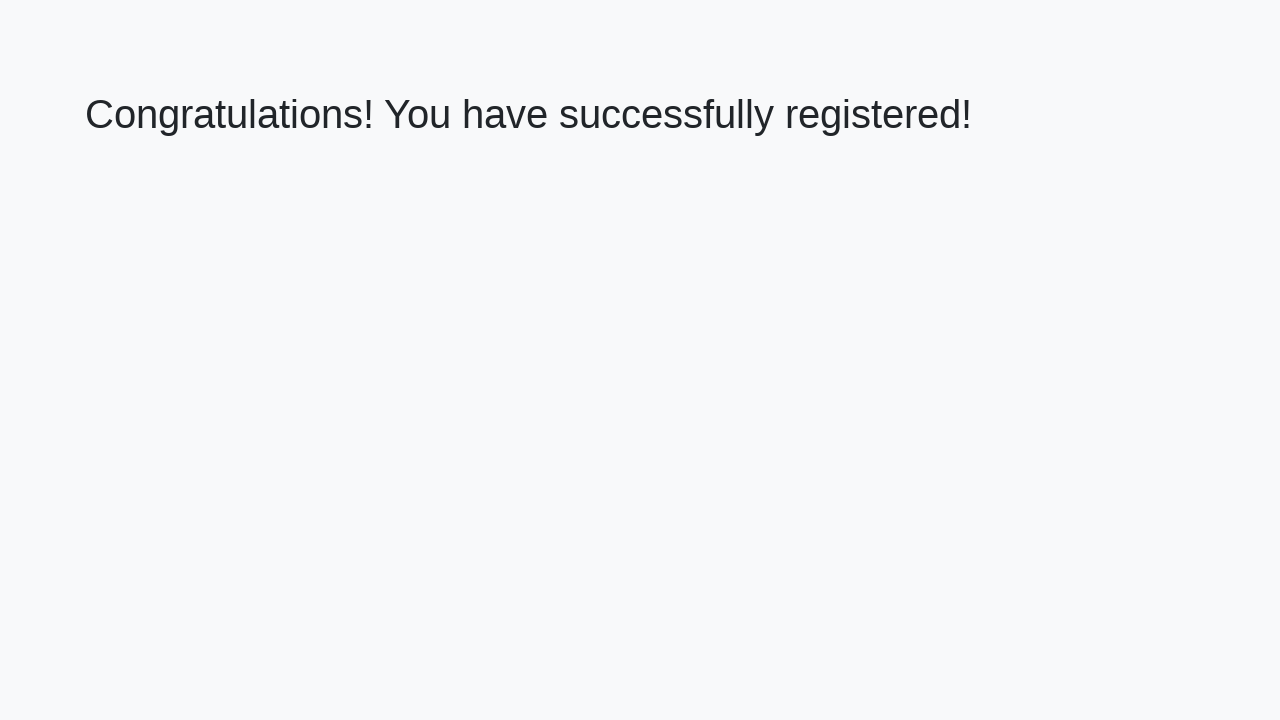

Retrieved success message text: 'Congratulations! You have successfully registered!'
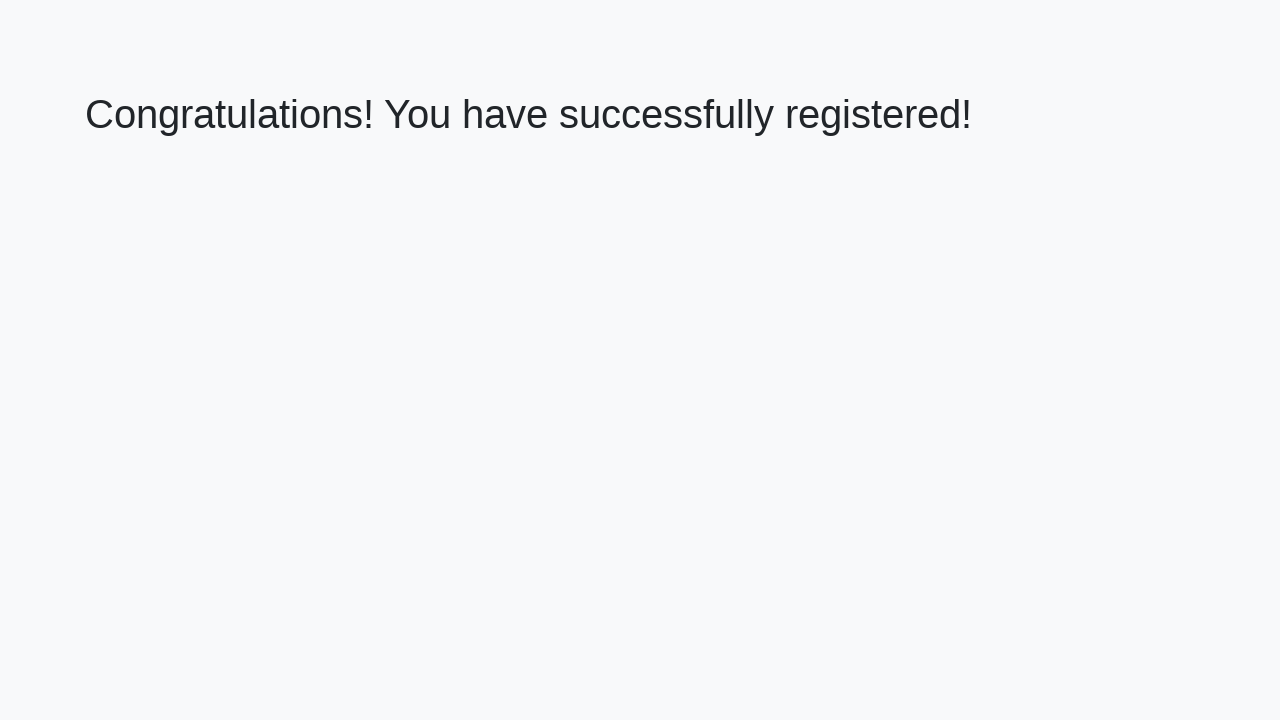

Verified correct success message displayed
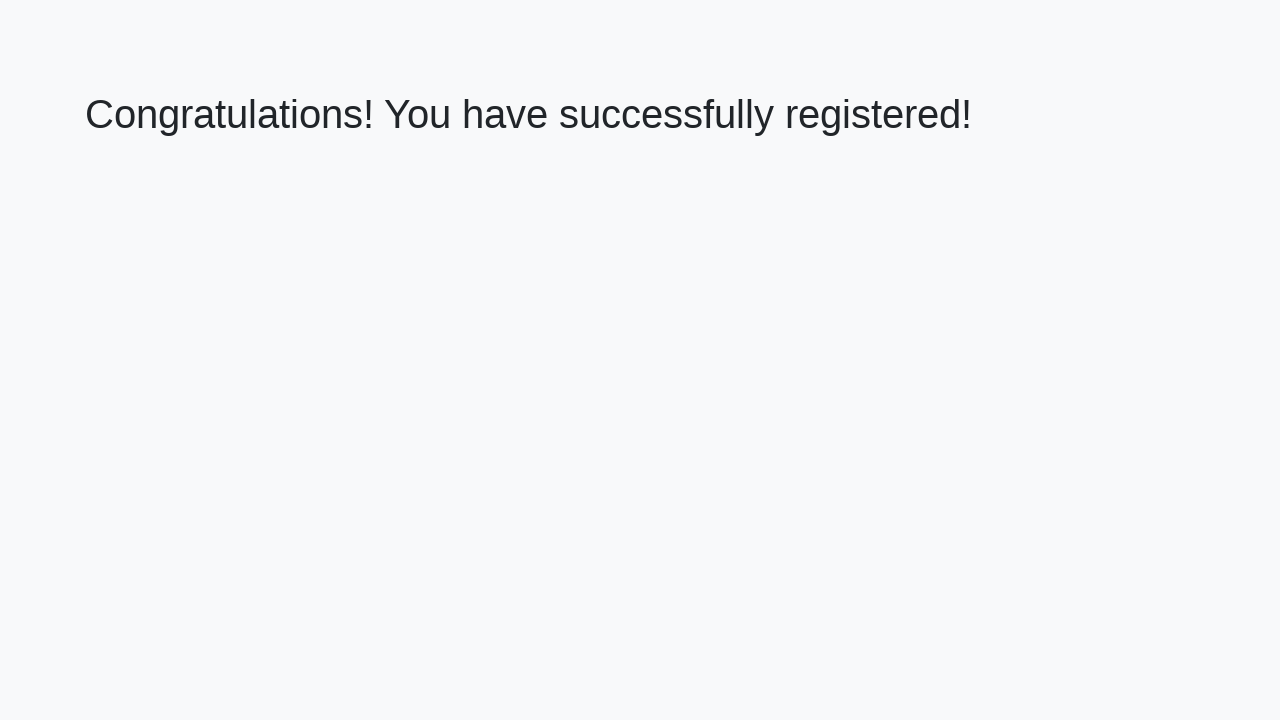

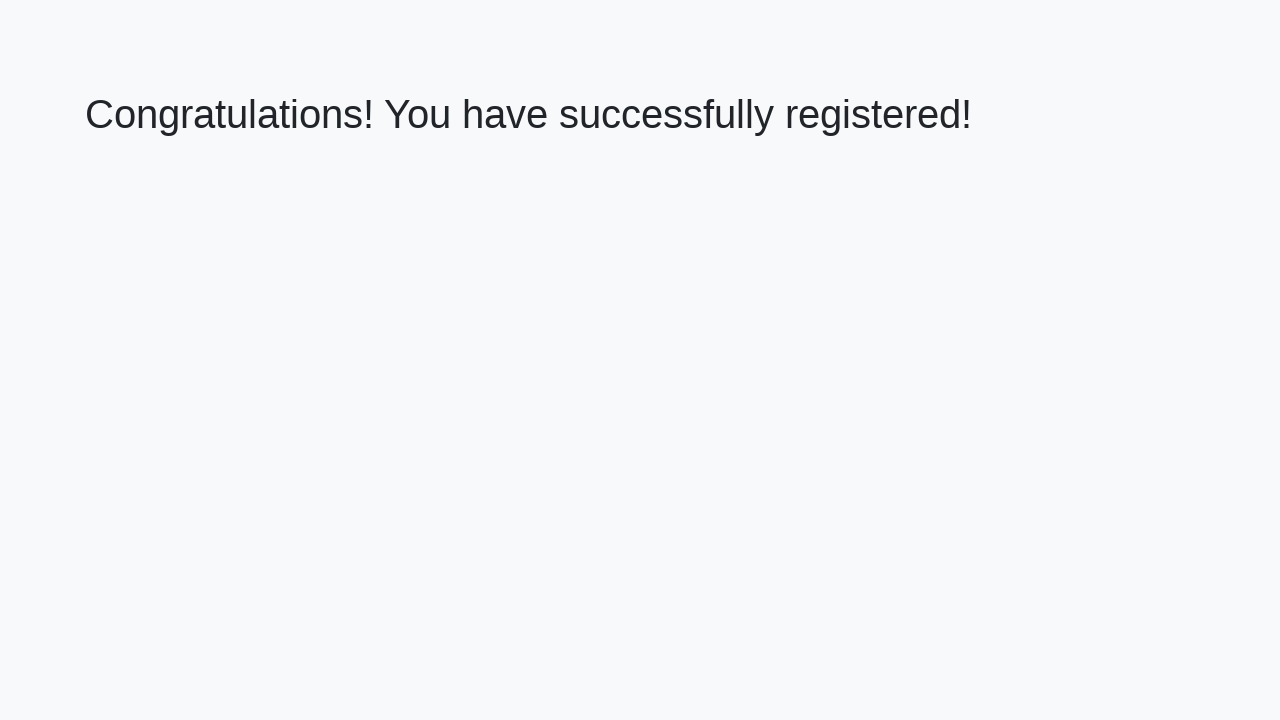